Tests the complete flight booking flow on BlazeDemo by selecting origin and destination cities, choosing the first available flight, filling in payment details, and verifying the purchase confirmation.

Starting URL: https://blazedemo.com

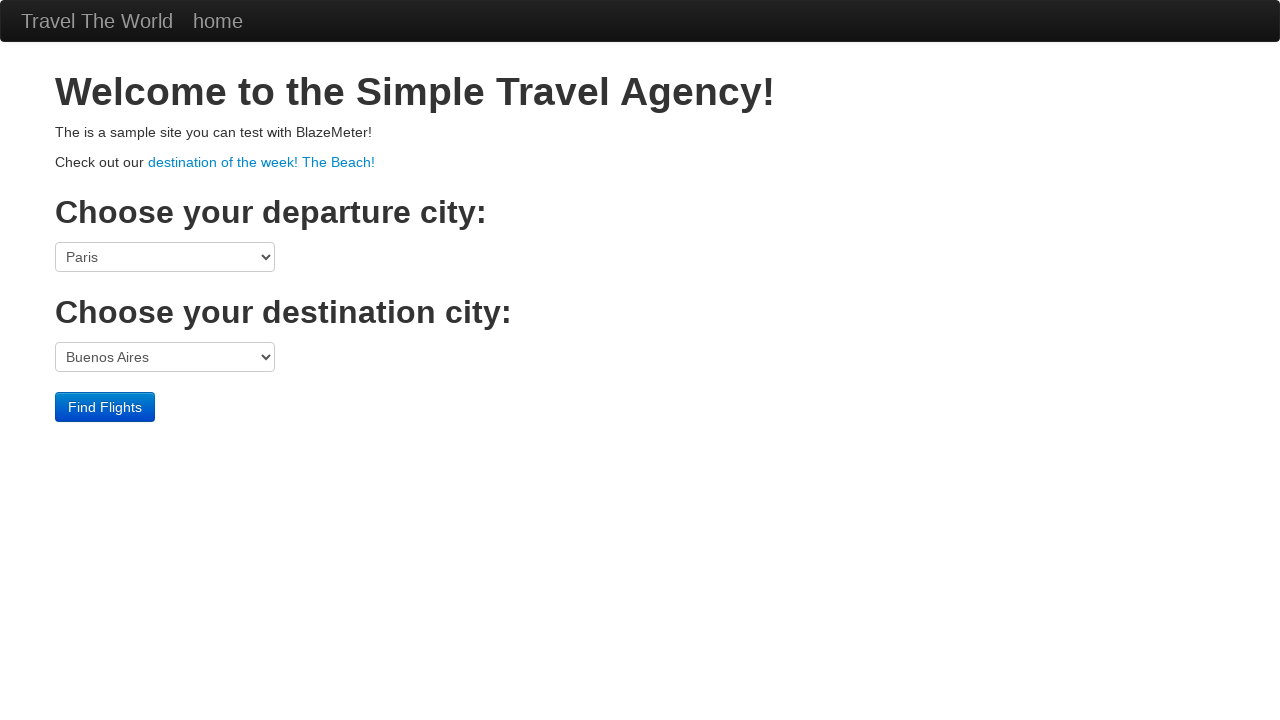

Selected San Diego as origin city on select[name='fromPort']
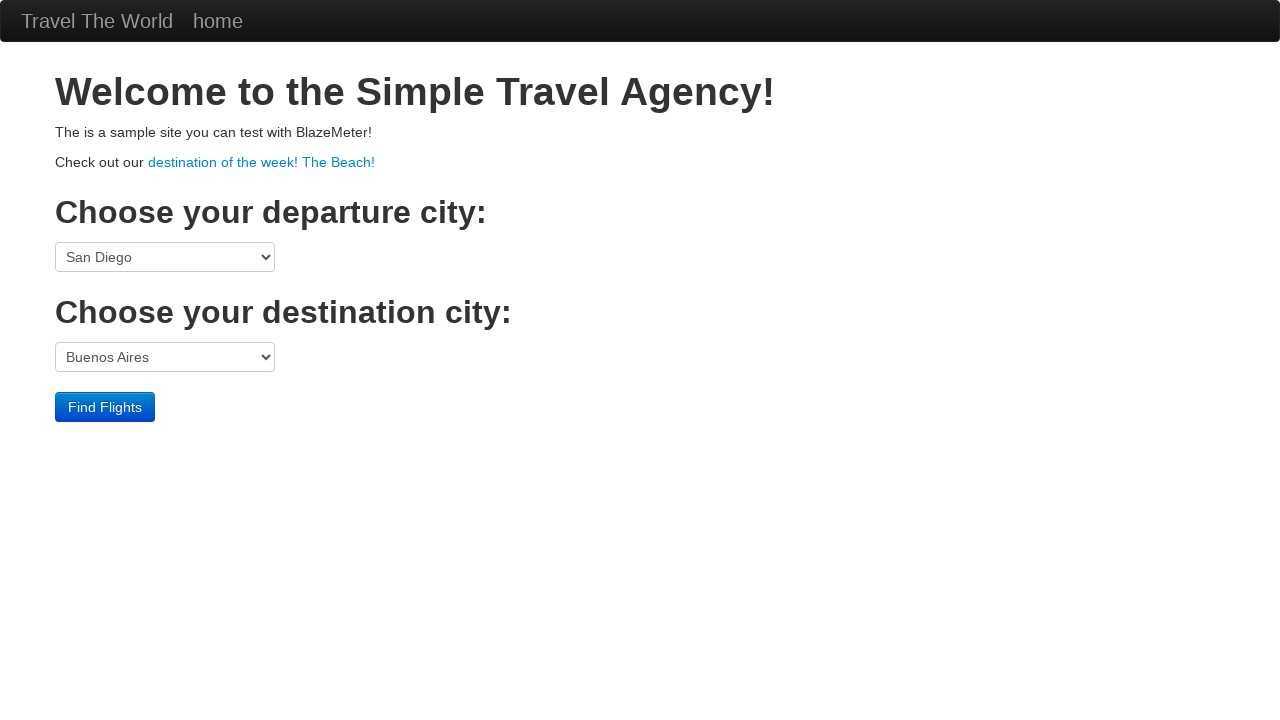

Selected New York as destination city on select[name='toPort']
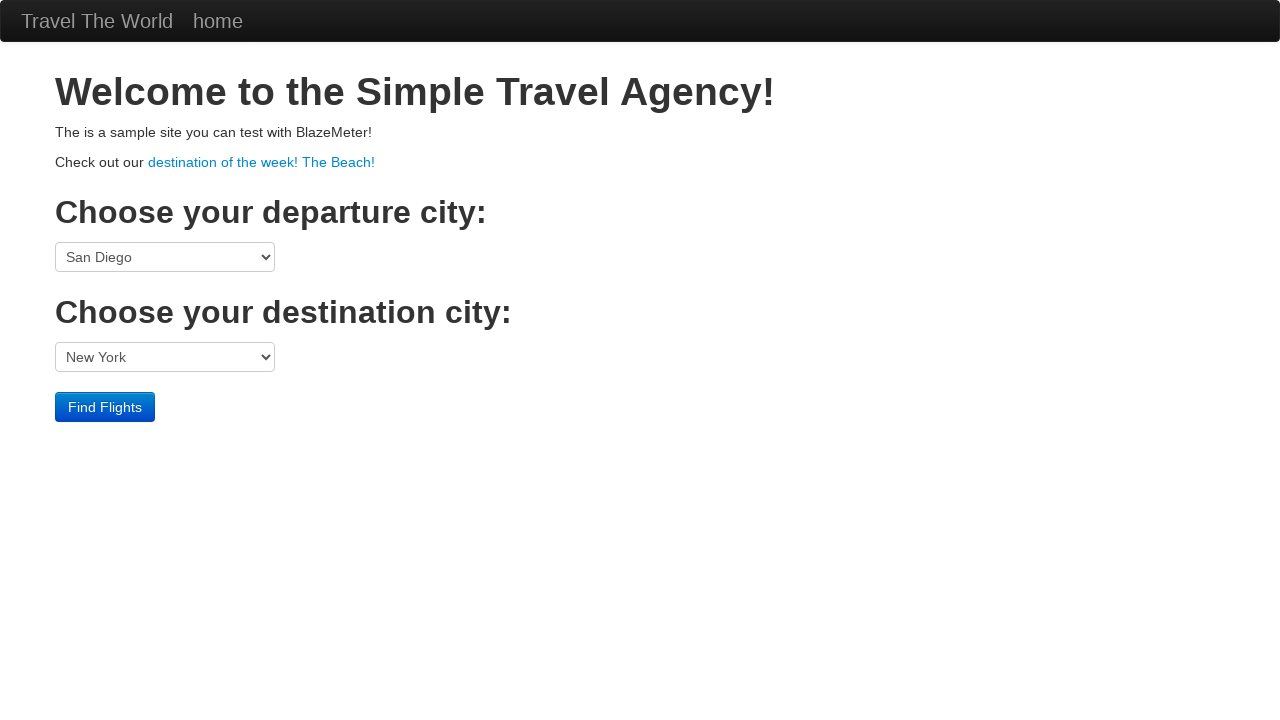

Clicked Find Flights button at (105, 407) on input.btn.btn-primary
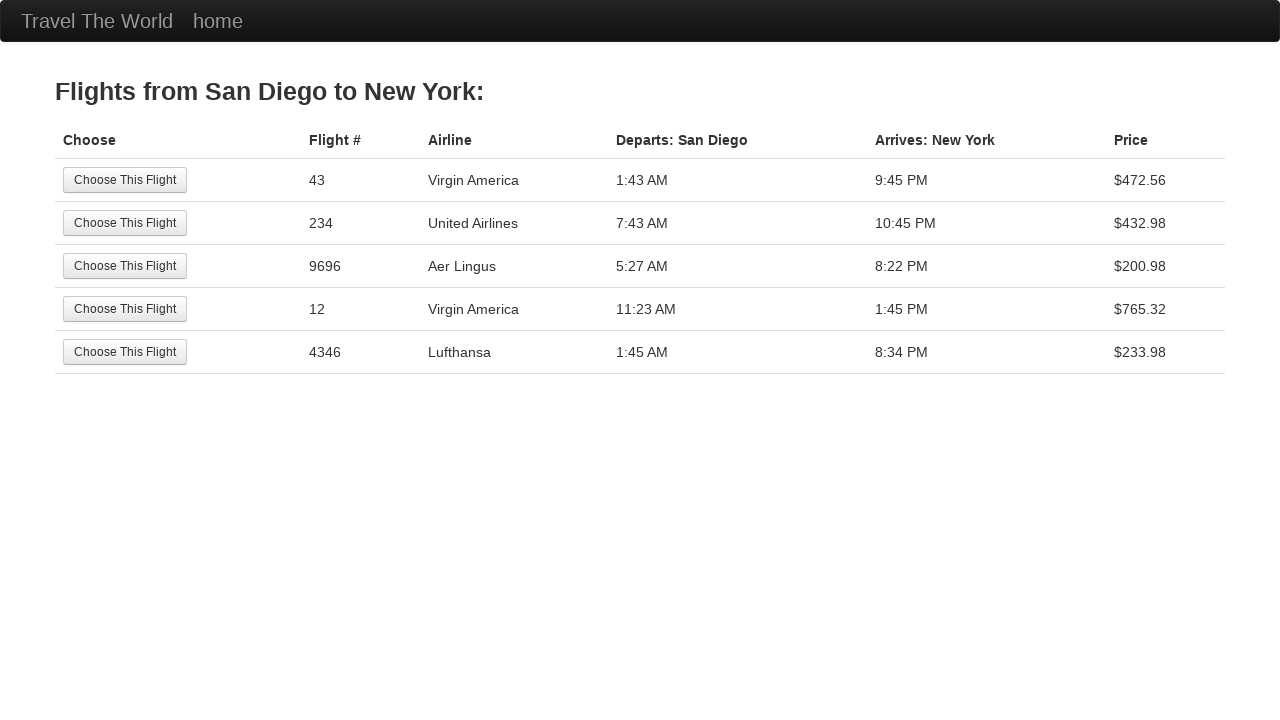

Selected the first available flight at (125, 180) on input.btn.btn-small
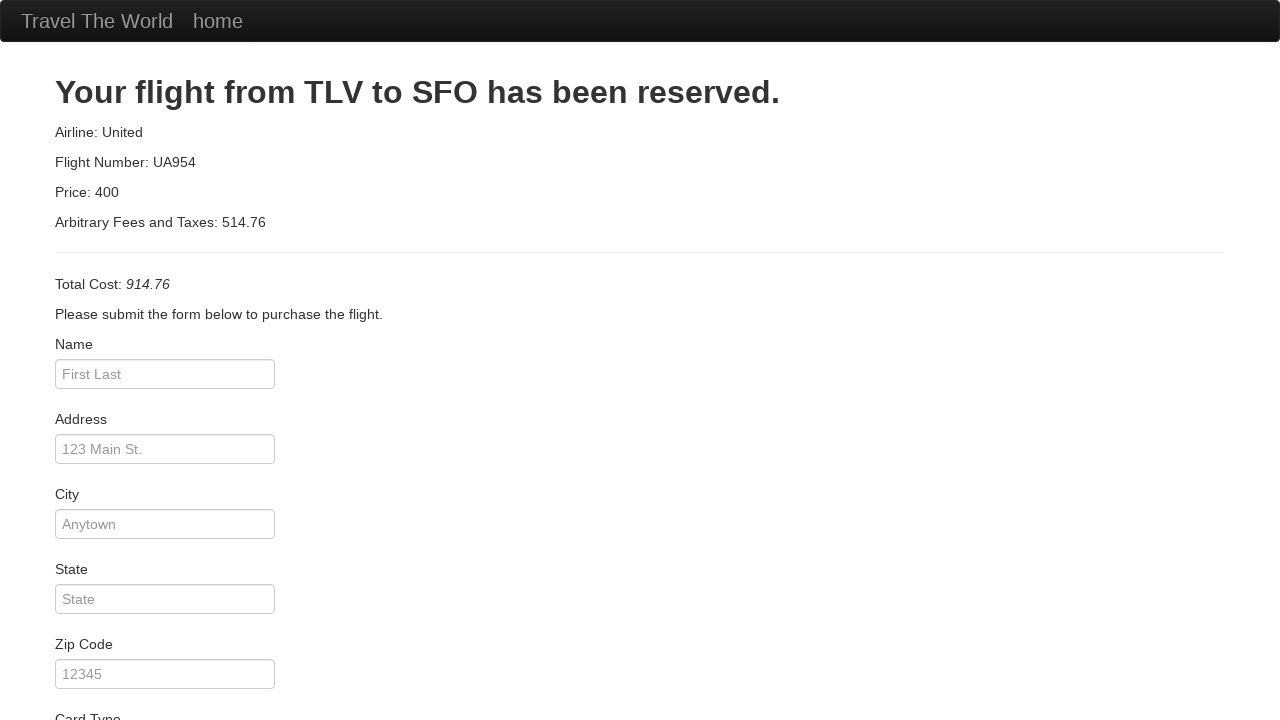

Filled passenger name 'Pedro Trilles' in payment form on #inputName
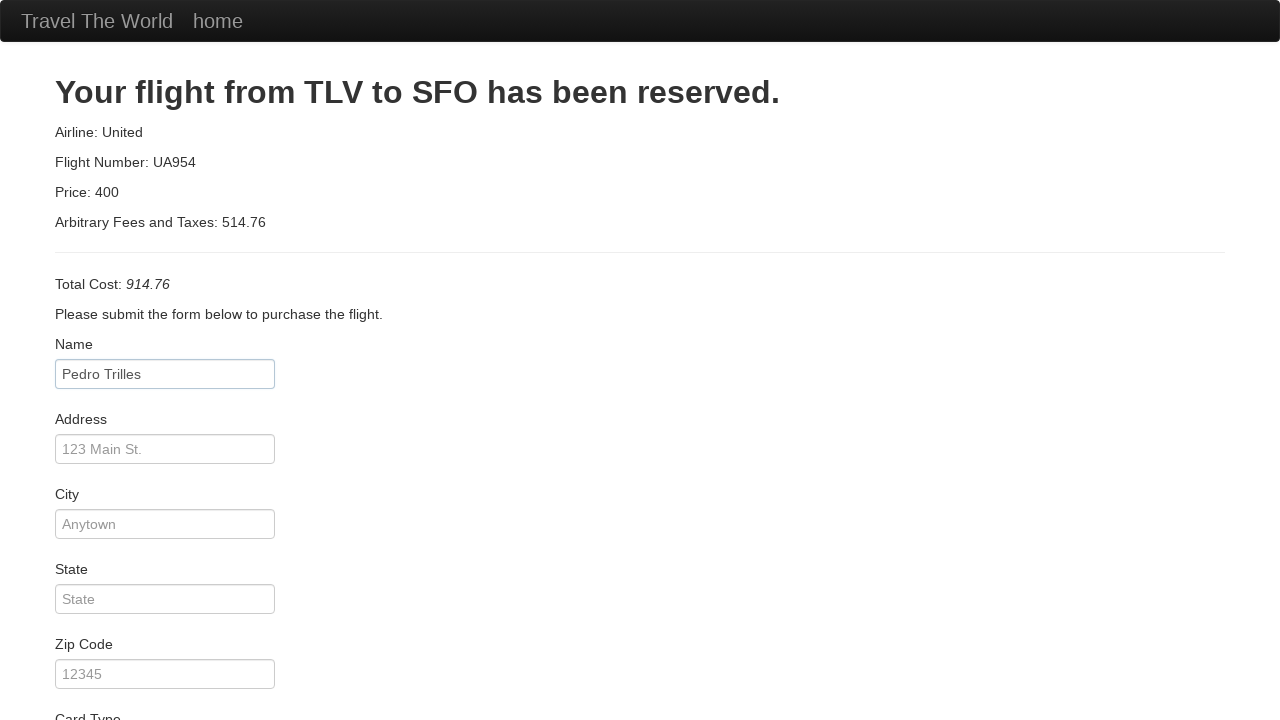

Clicked Purchase Flight button at (118, 685) on input.btn.btn-primary
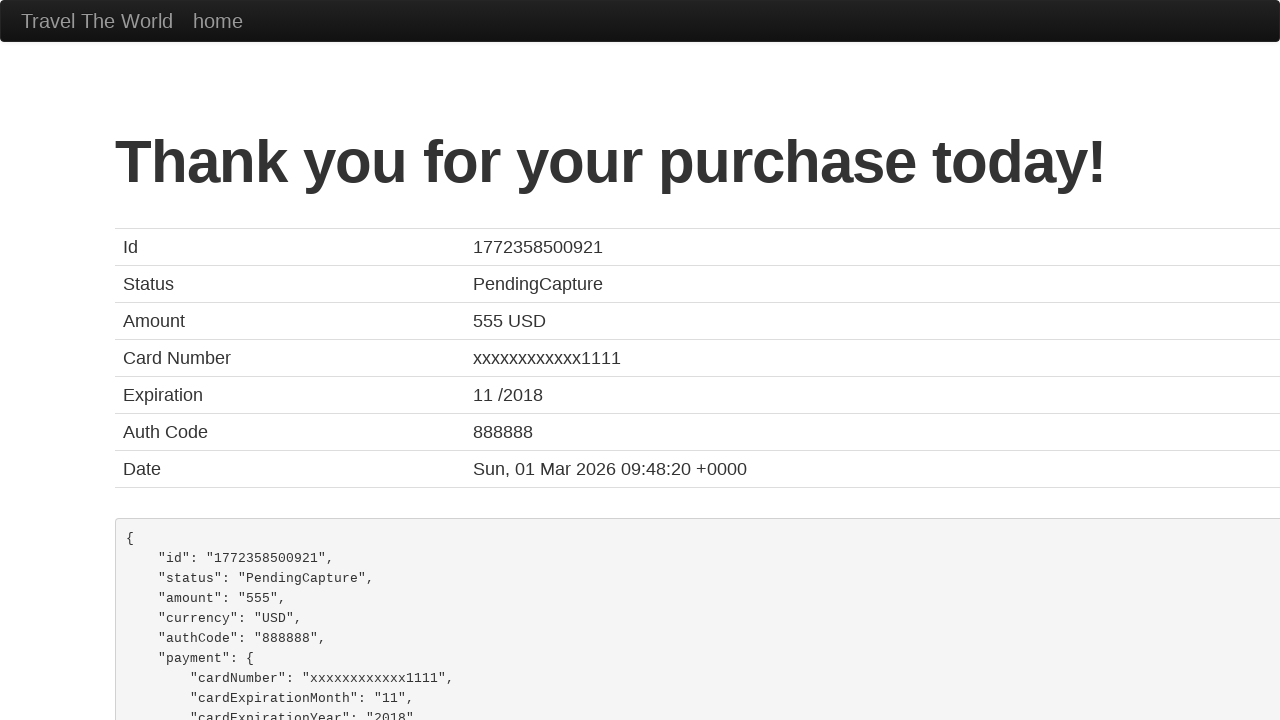

Verified confirmation page loaded with title 'BlazeDemo Confirmation'
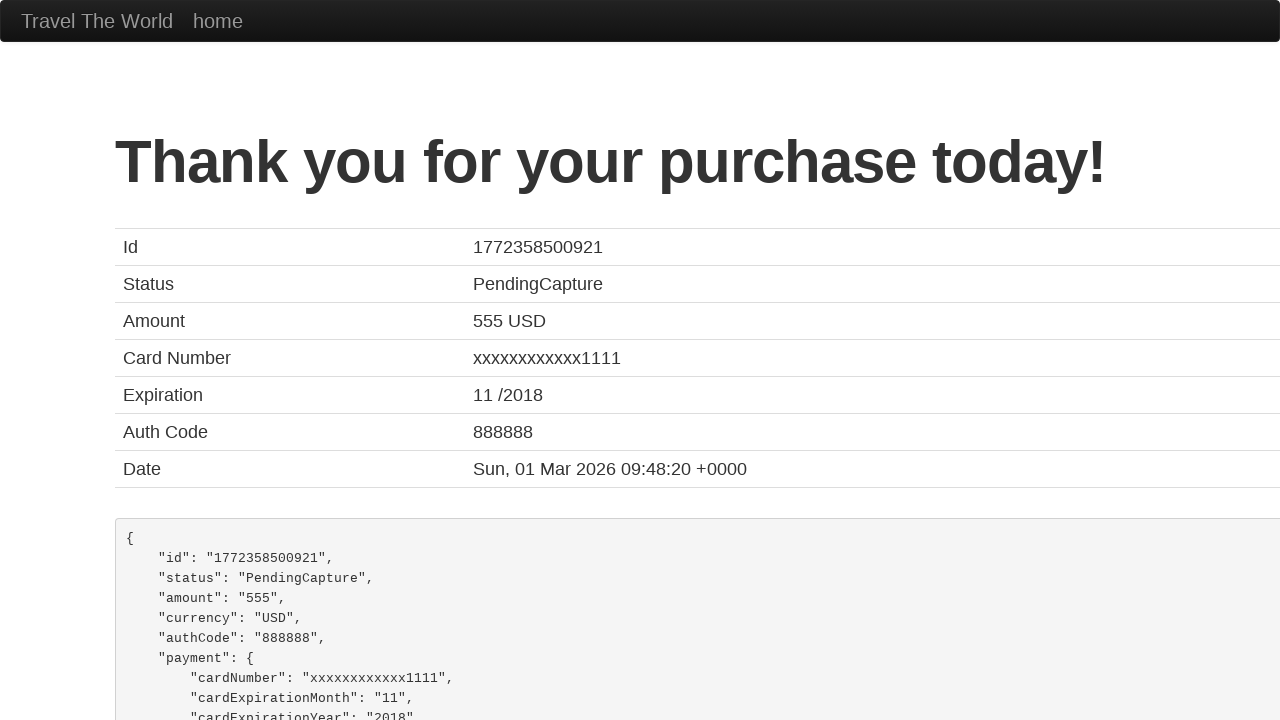

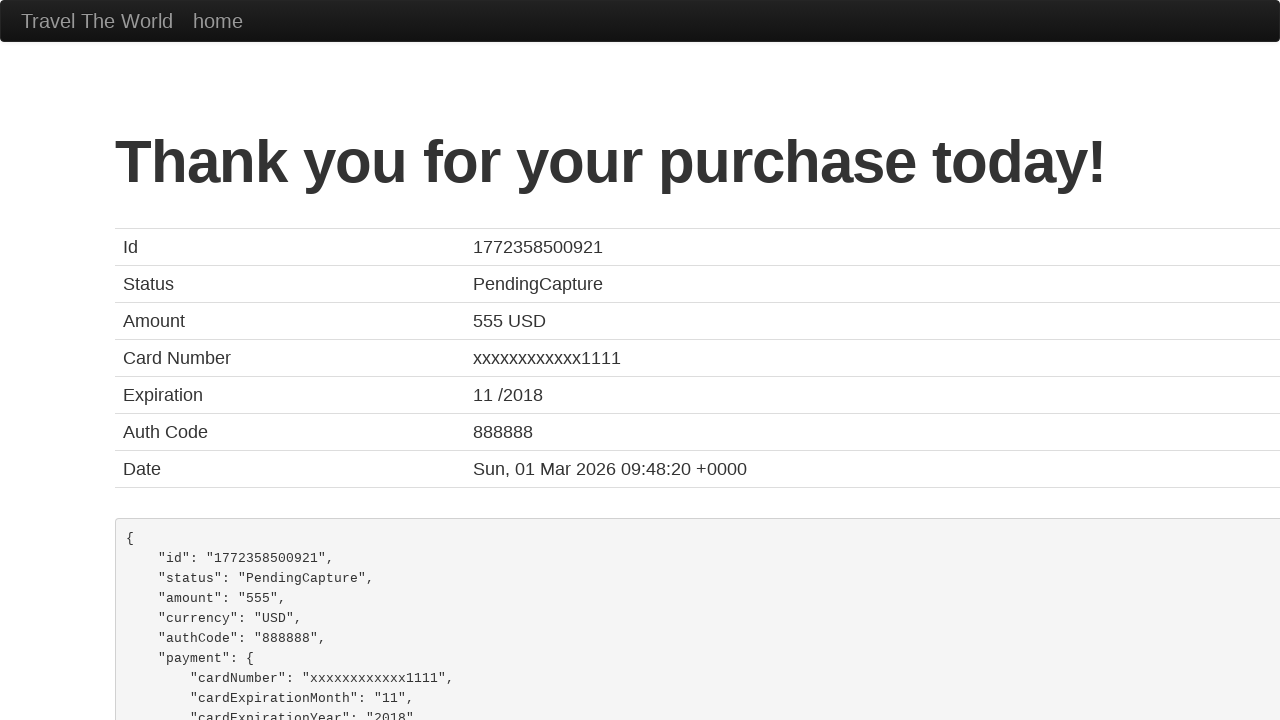